Tests dynamic controls page by clicking the Remove button to trigger element removal

Starting URL: http://the-internet.herokuapp.com/dynamic_controls

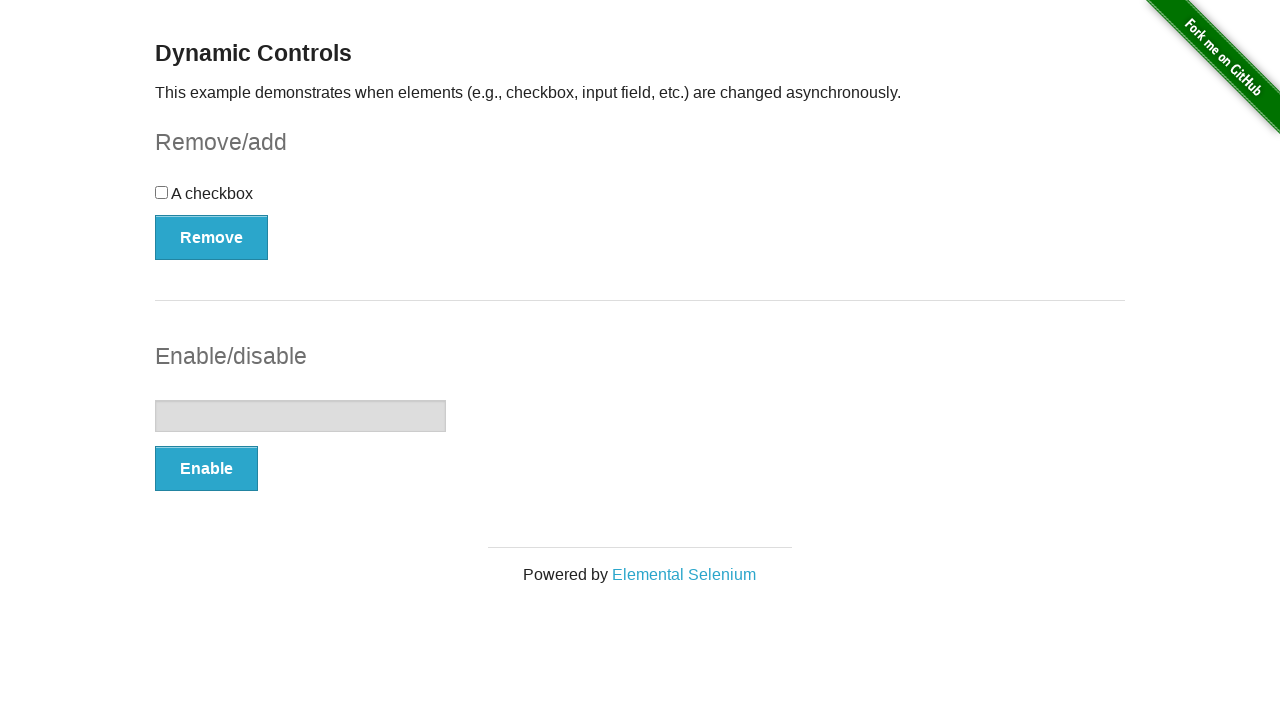

Clicked the Remove button to trigger element removal at (212, 237) on xpath=//*[.='Remove']
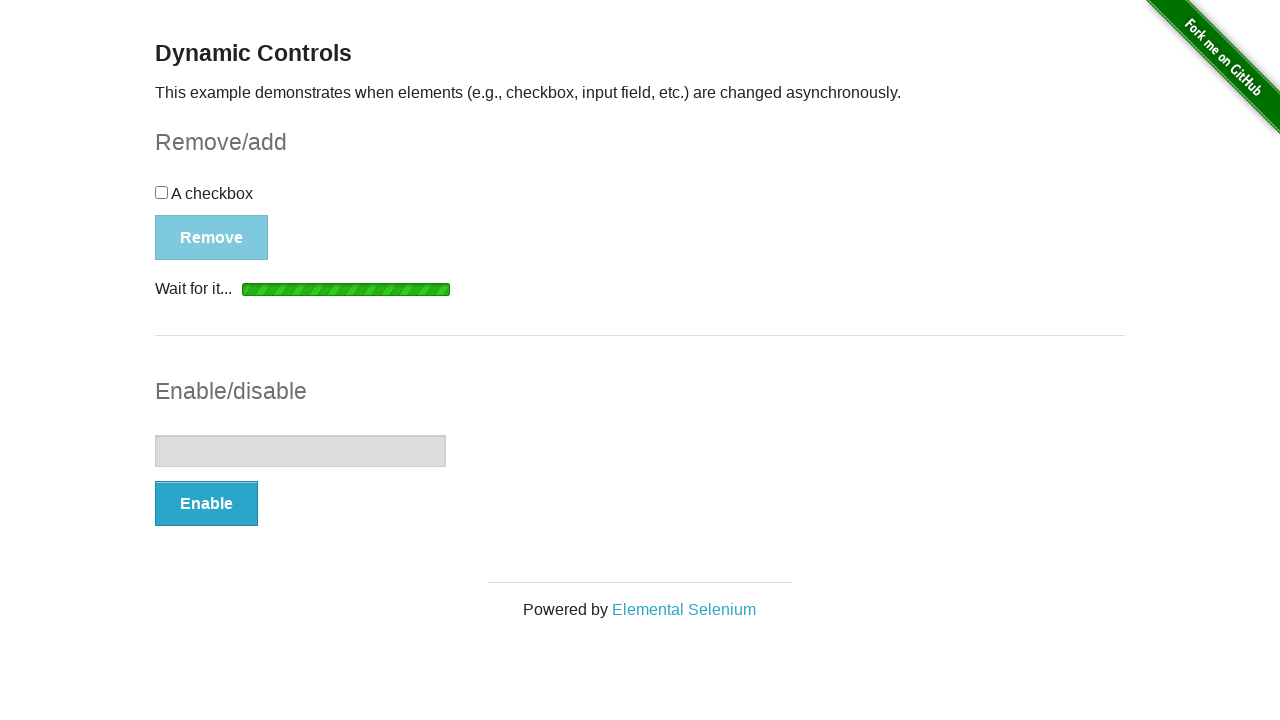

Waited for Add button to appear after element removal
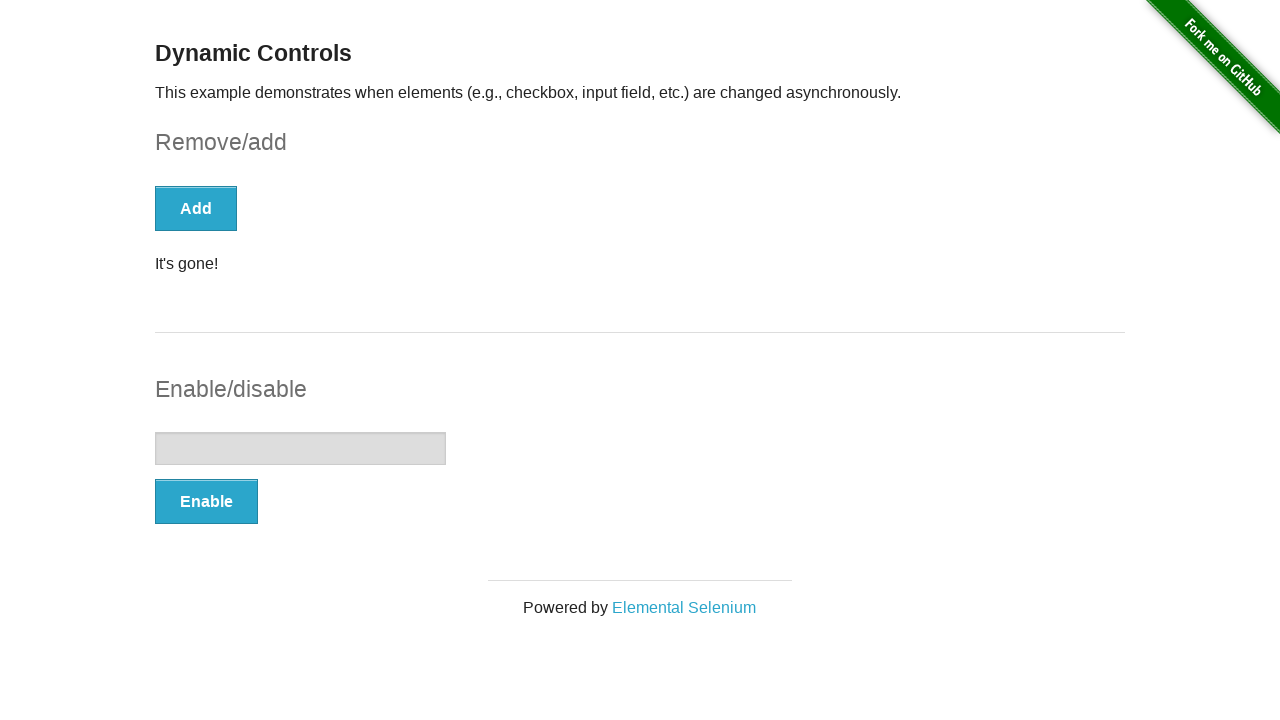

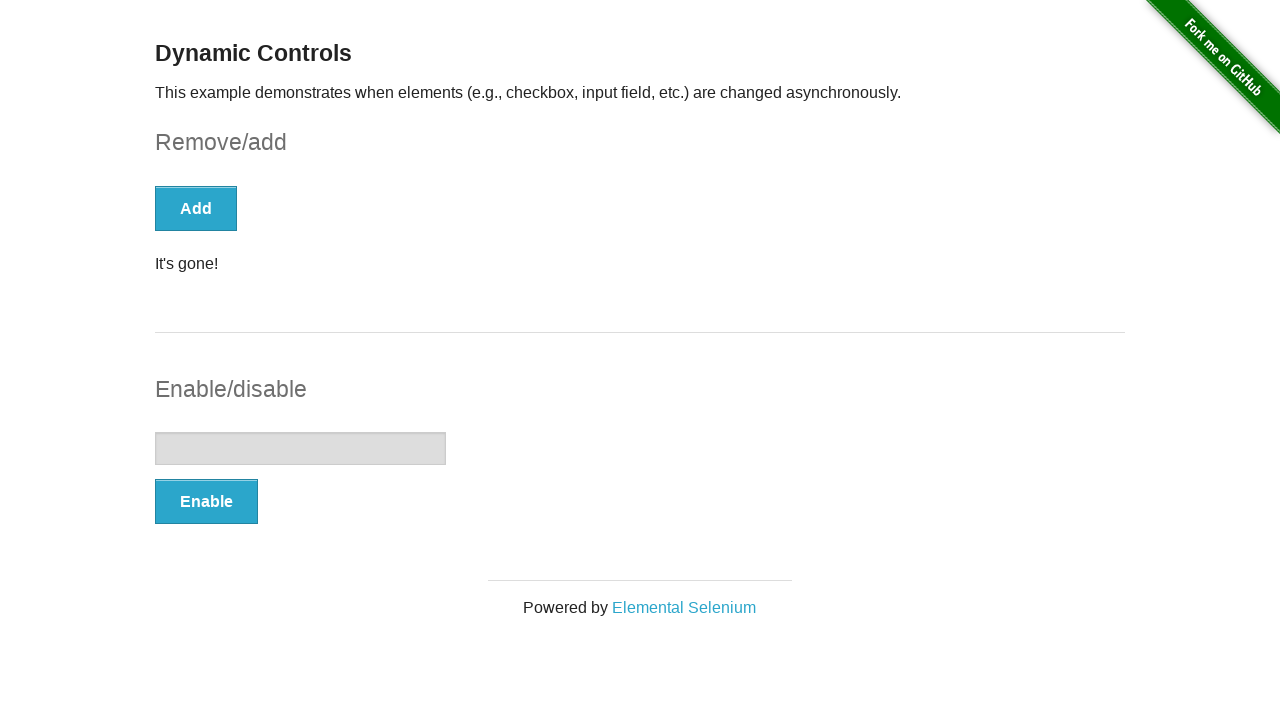